Navigates to the Time and Date weather page and selects "Country" from the sort dropdown menu

Starting URL: https://www.timeanddate.com/weather/

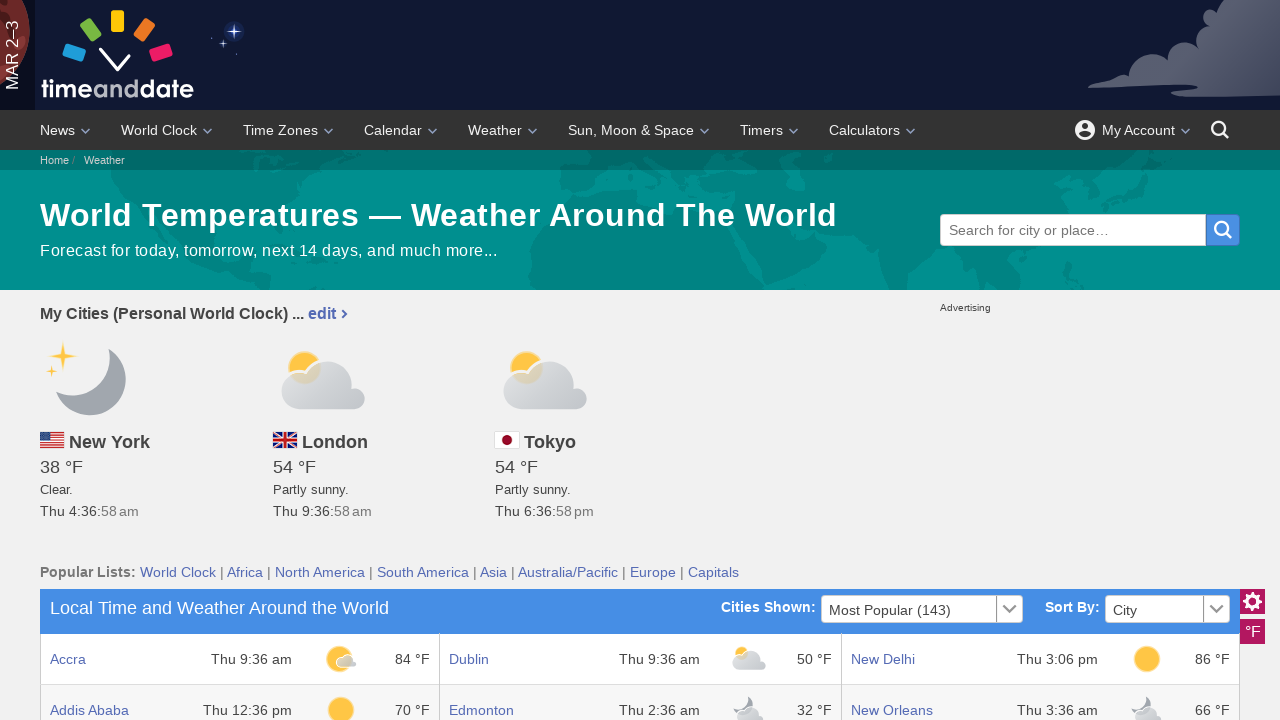

Navigated to Time and Date weather page
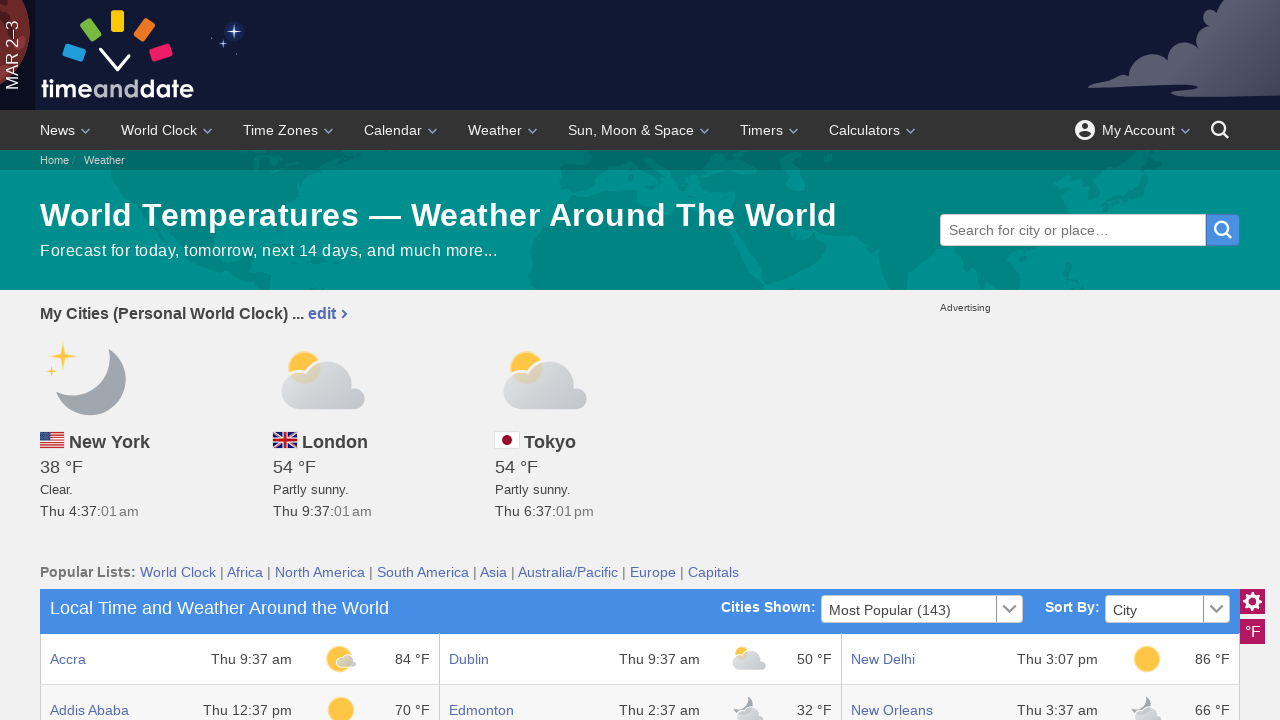

Selected 'Country' from the sort dropdown menu on #sort
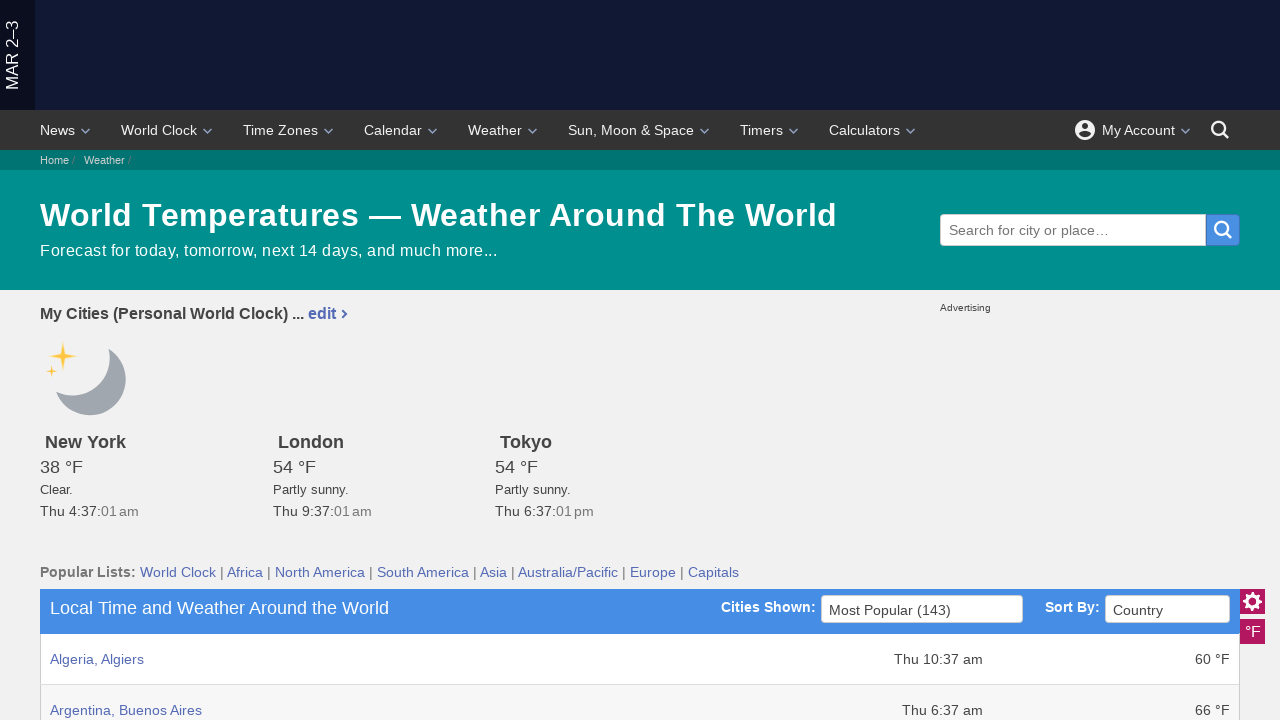

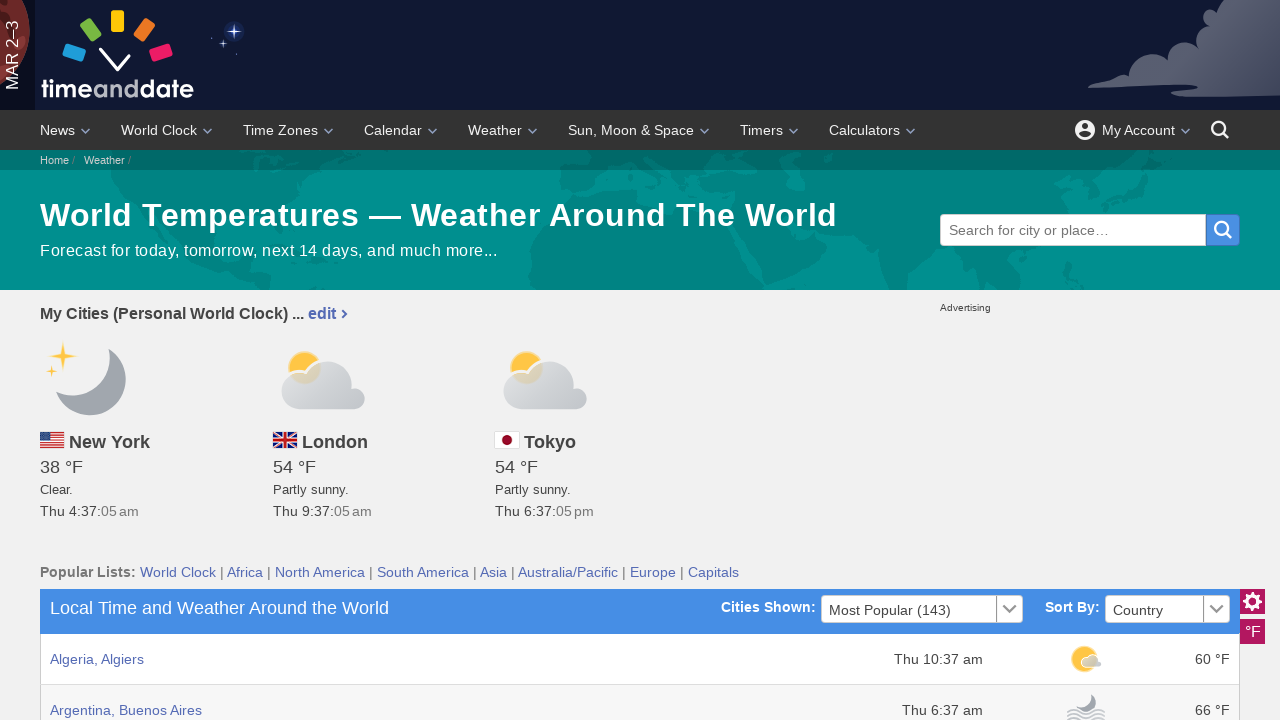